Tests navigation to Browse Languages and then to the 0-9 section, verifying 10 languages are listed

Starting URL: http://www.99-bottles-of-beer.net/

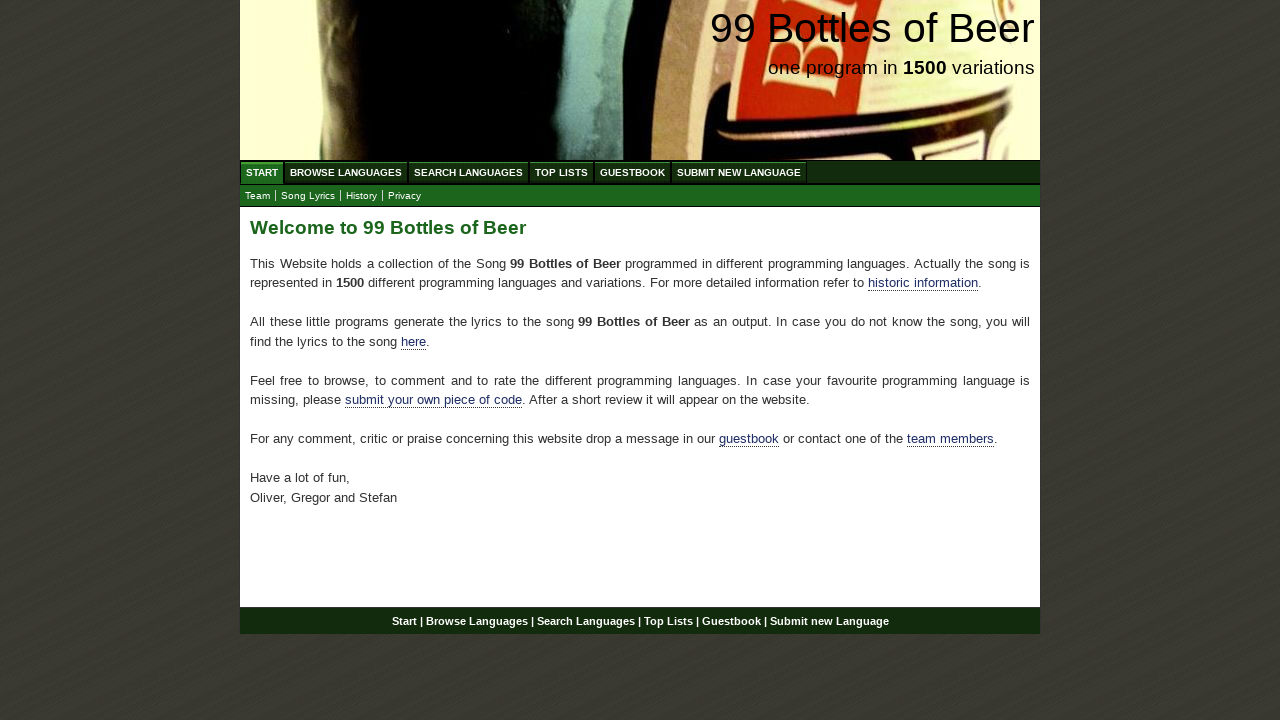

Clicked Browse Languages menu link at (346, 172) on #menu li a[href='/abc.html']
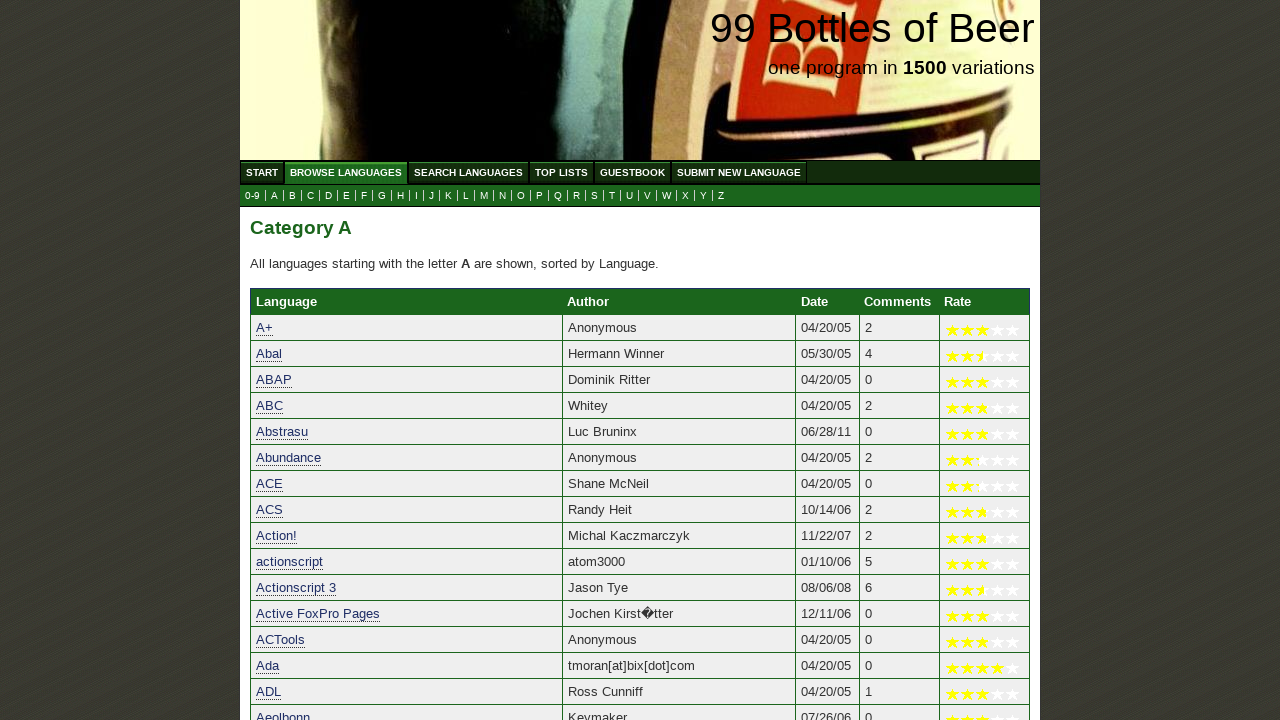

Clicked 0-9 section link at (252, 196) on a[href='0.html']
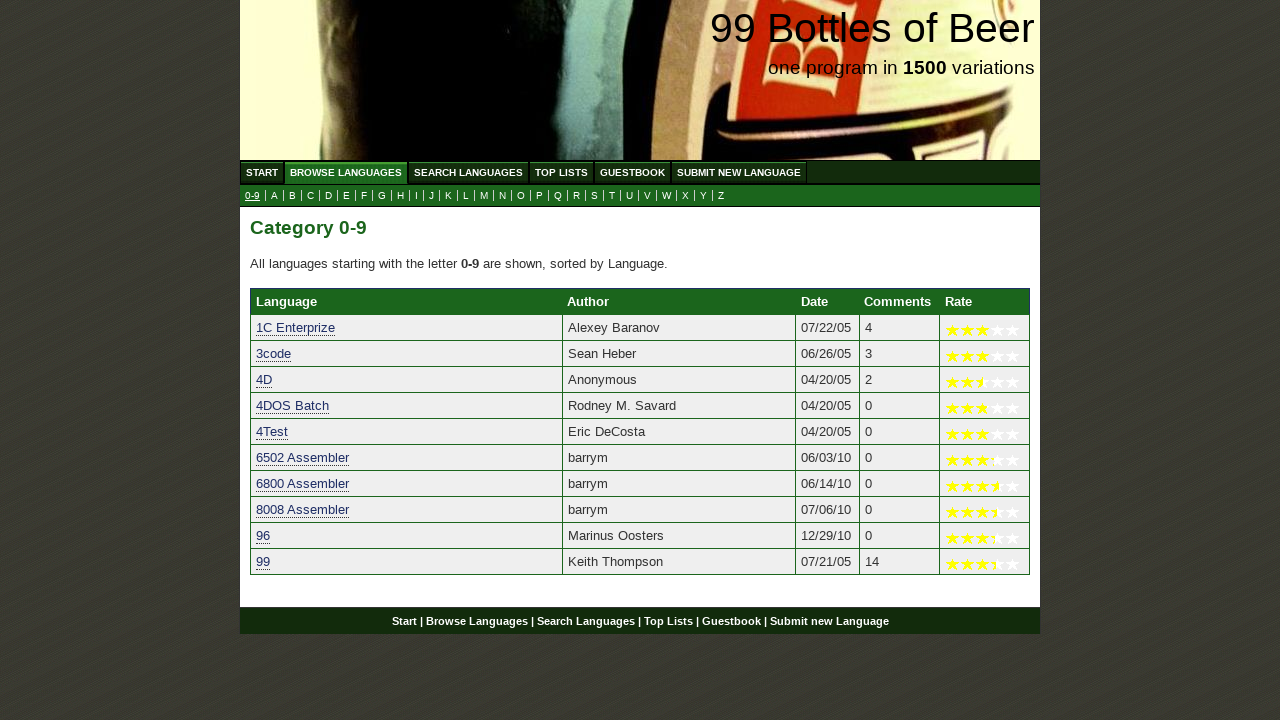

Verified language links loaded in table
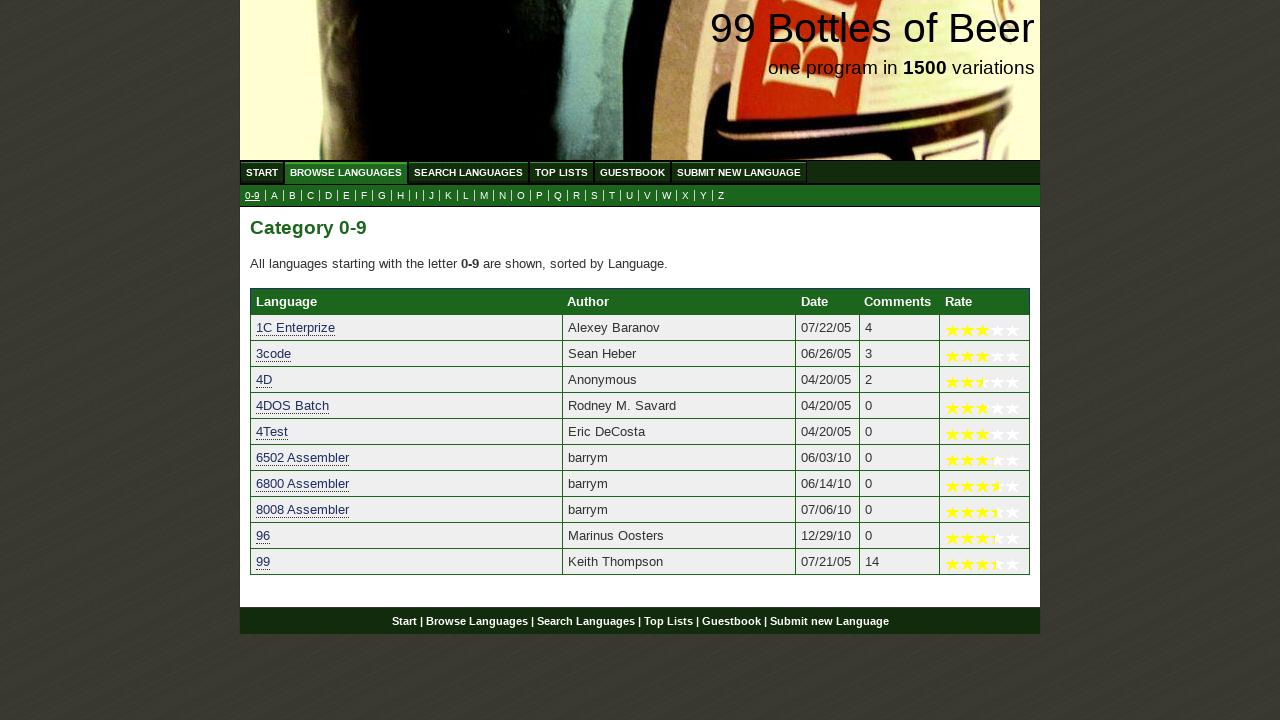

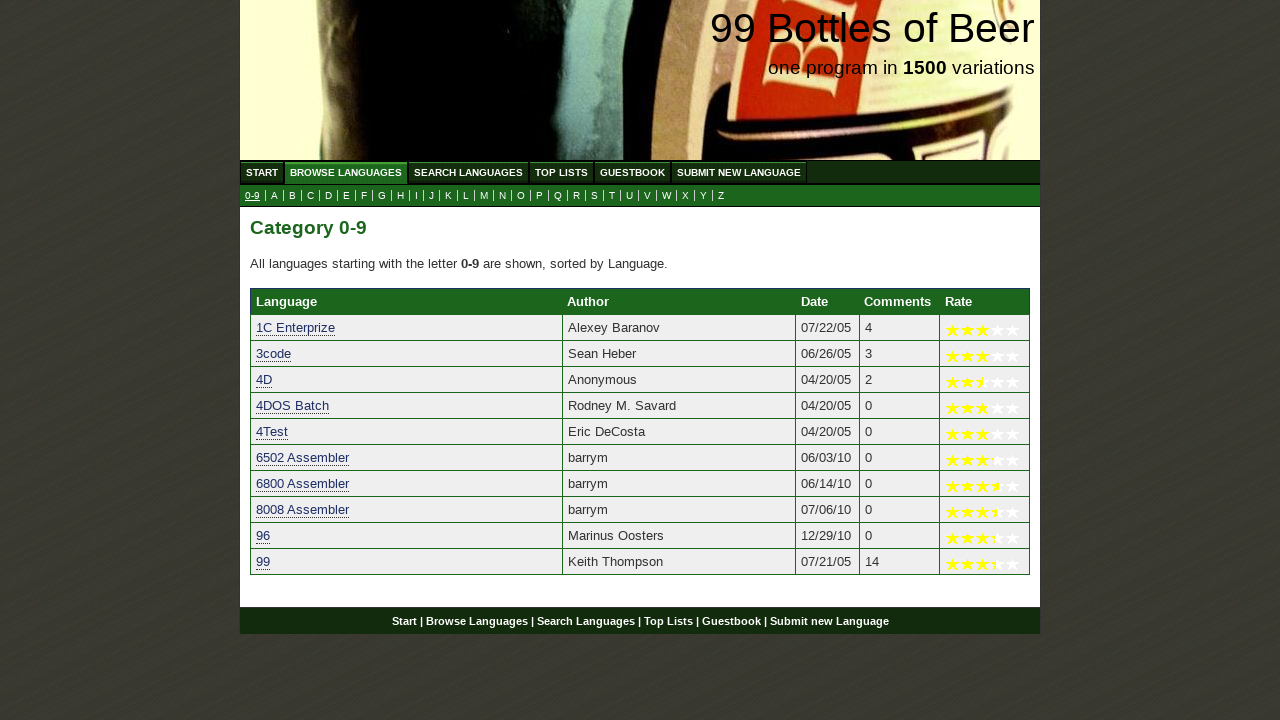